Tests opening a new browser window and navigating to a different URL (TestProject's blog page) using Selenium 4's newWindow functionality.

Starting URL: https://testproject.io/

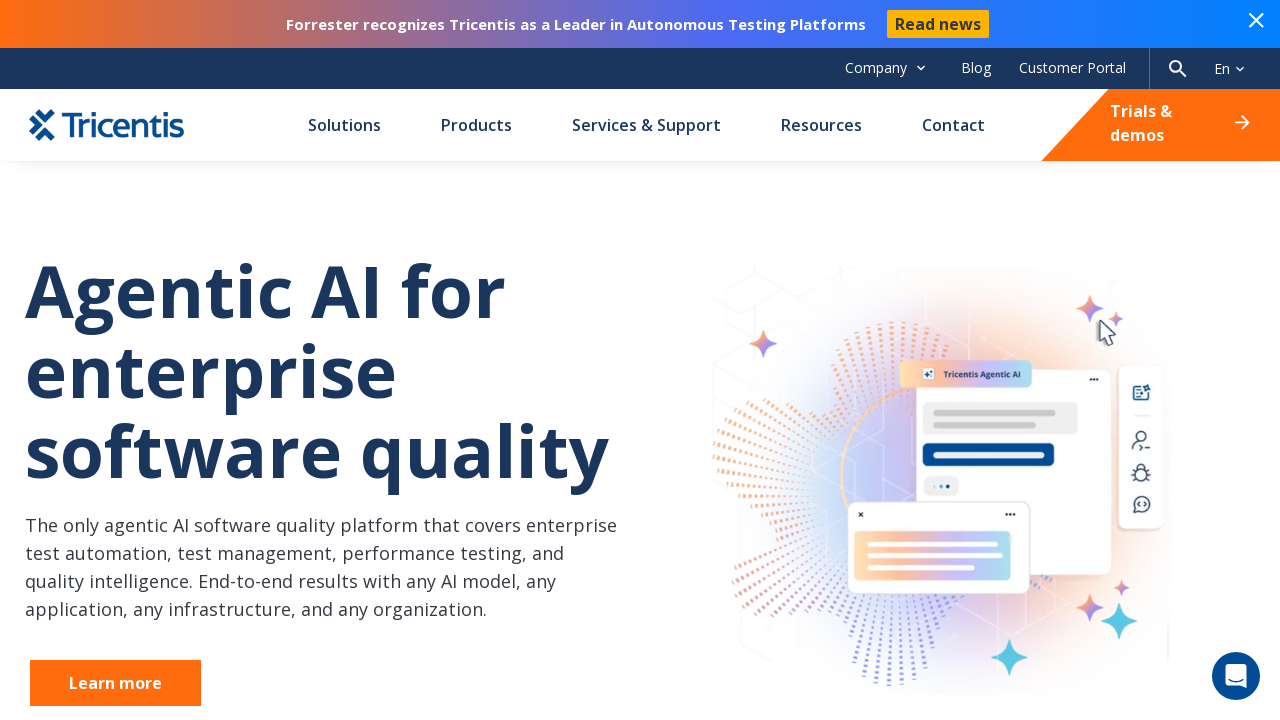

Opened a new browser window/page
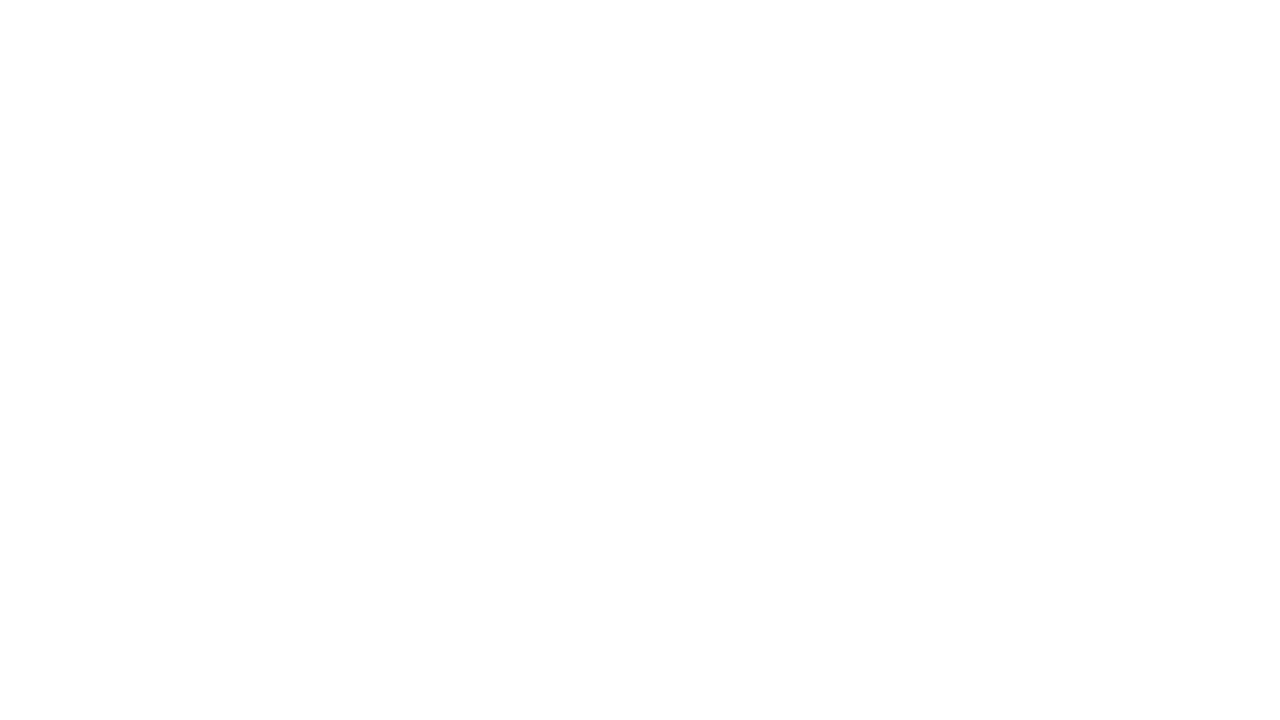

Navigated to TestProject blog page (https://blog.testproject.io/)
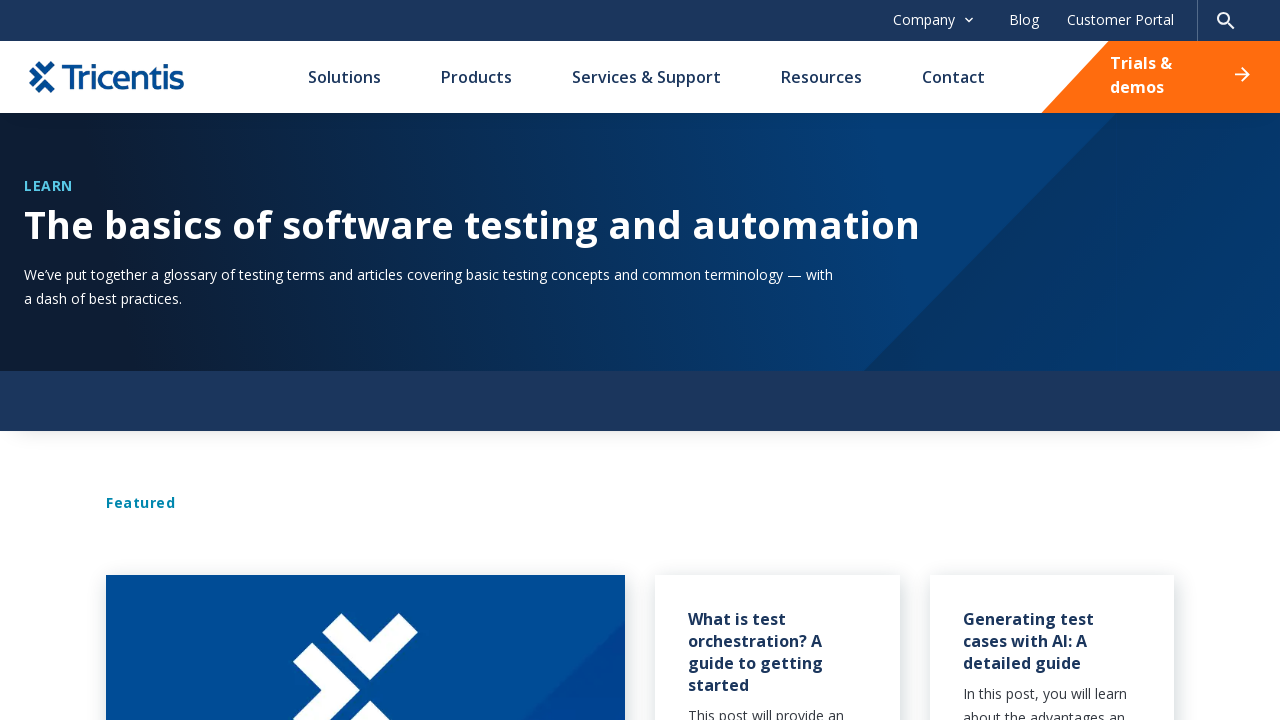

Blog page loaded successfully (domcontentloaded state reached)
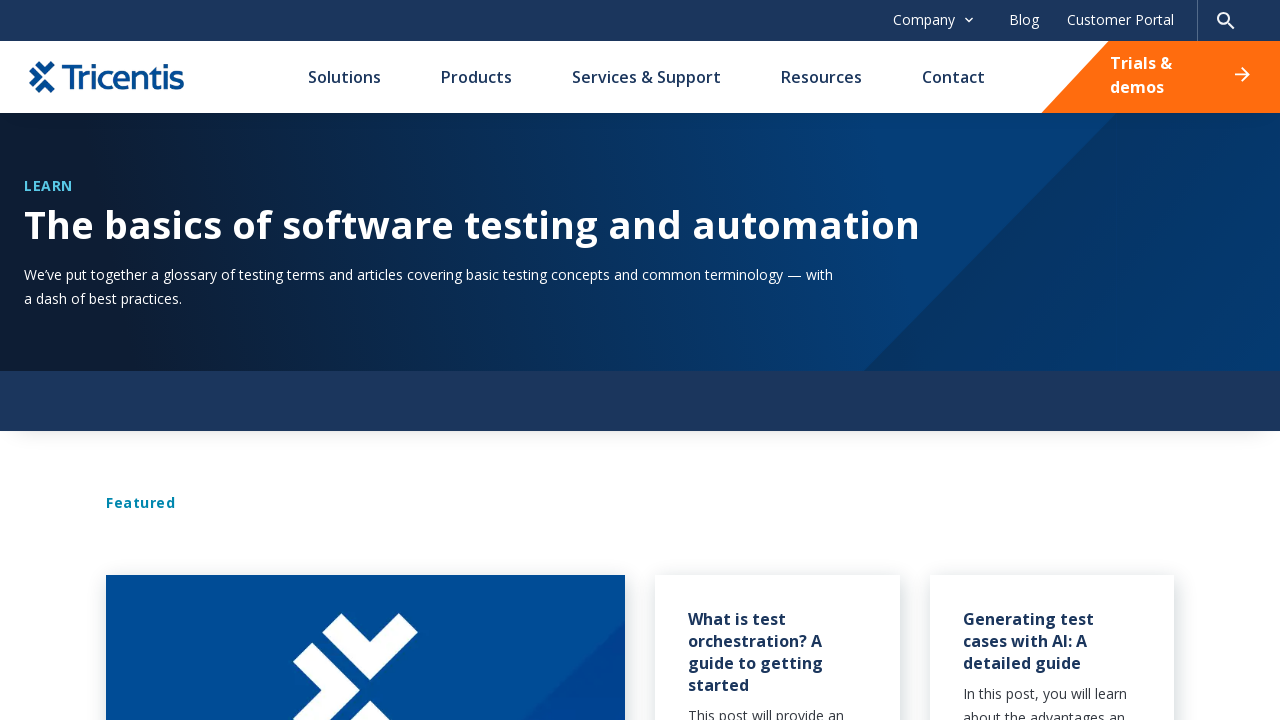

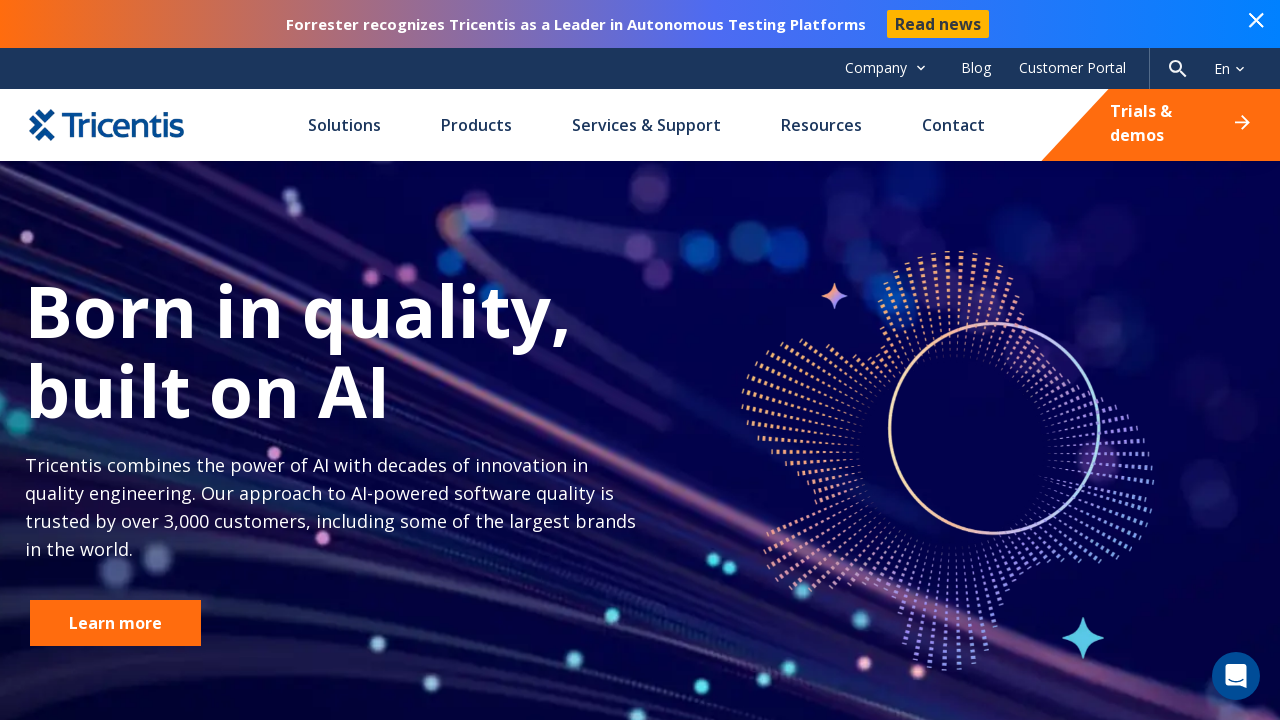